Tests marking individual todo items as complete by checking their checkboxes

Starting URL: https://demo.playwright.dev/todomvc

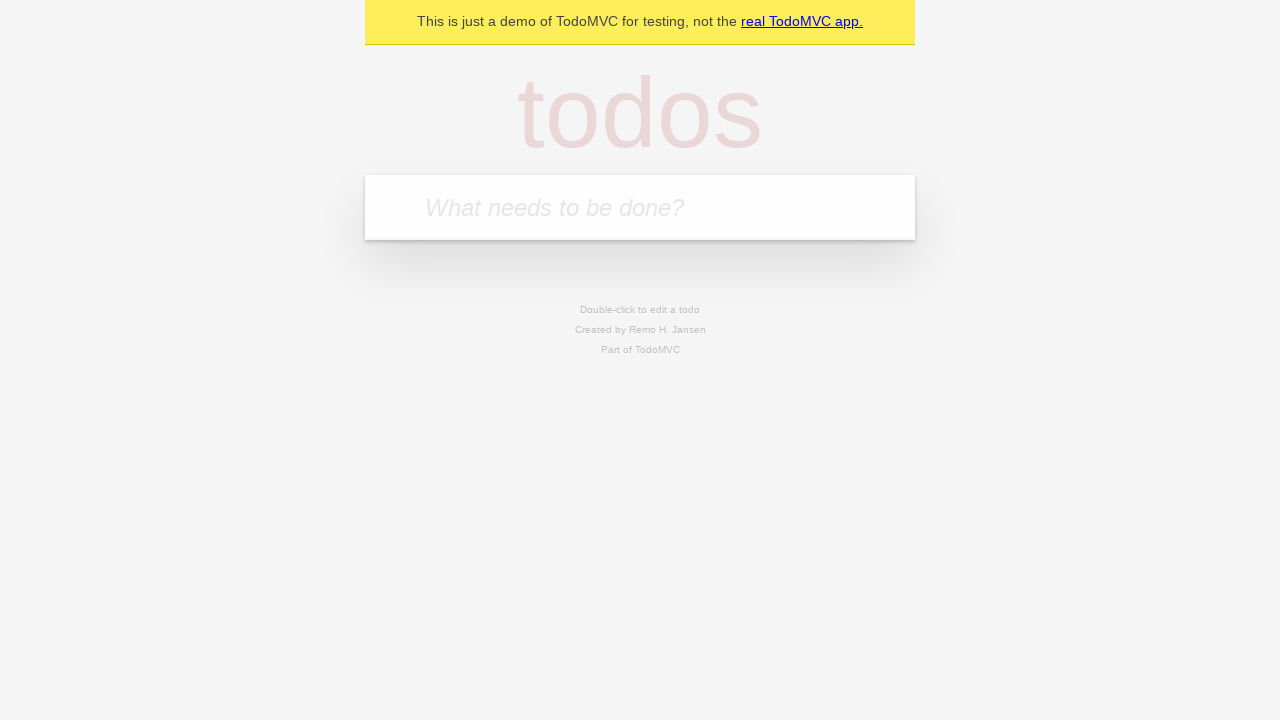

Located the 'What needs to be done?' input field
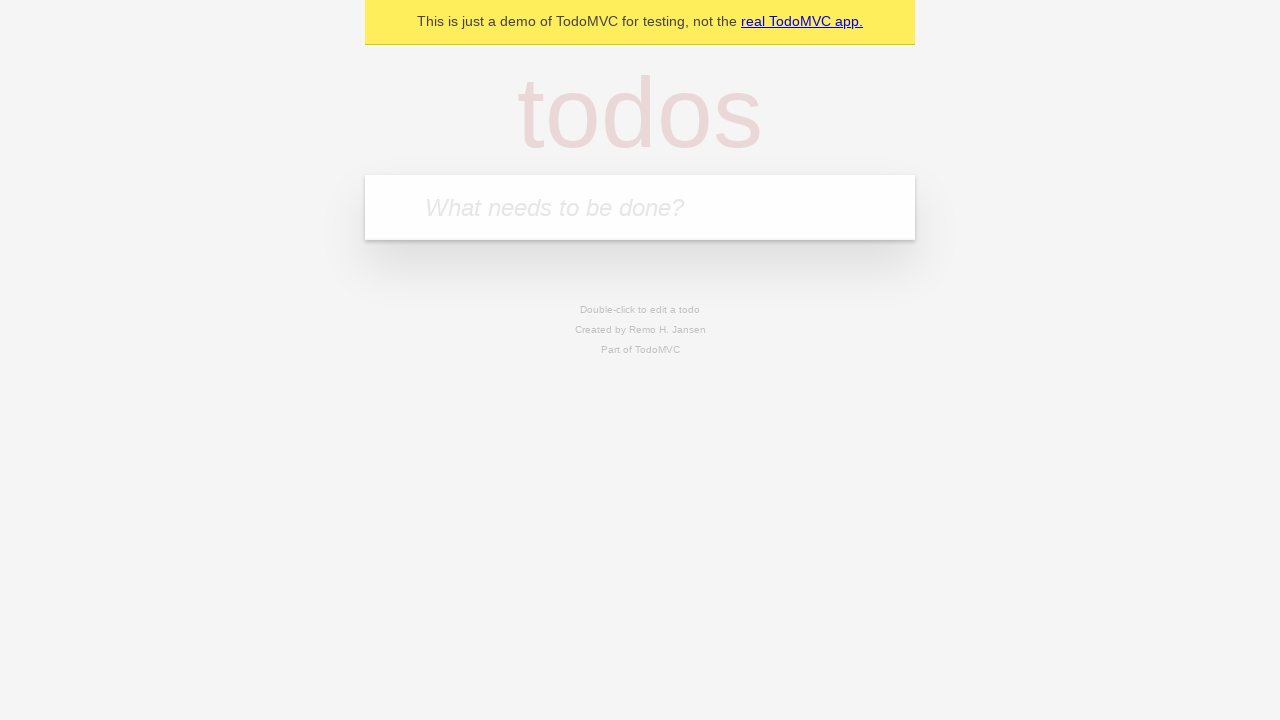

Filled todo input with 'buy some cheese' on internal:attr=[placeholder="What needs to be done?"i]
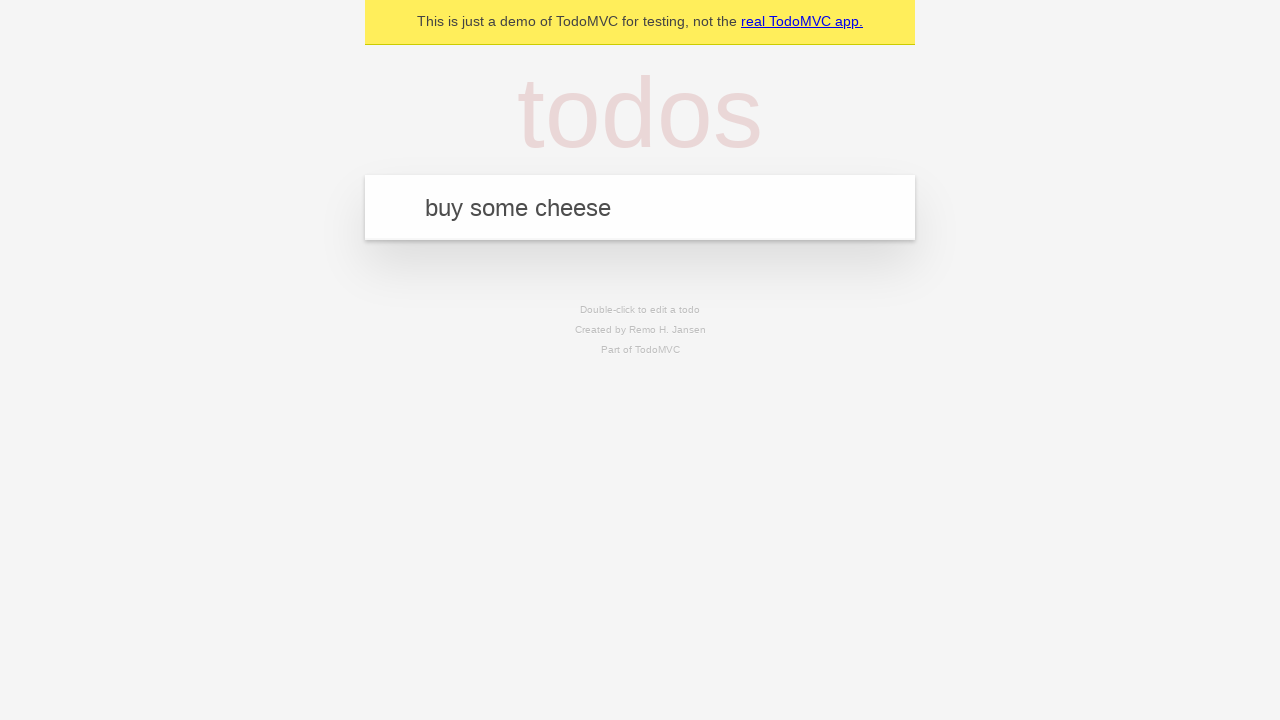

Pressed Enter to create todo item 'buy some cheese' on internal:attr=[placeholder="What needs to be done?"i]
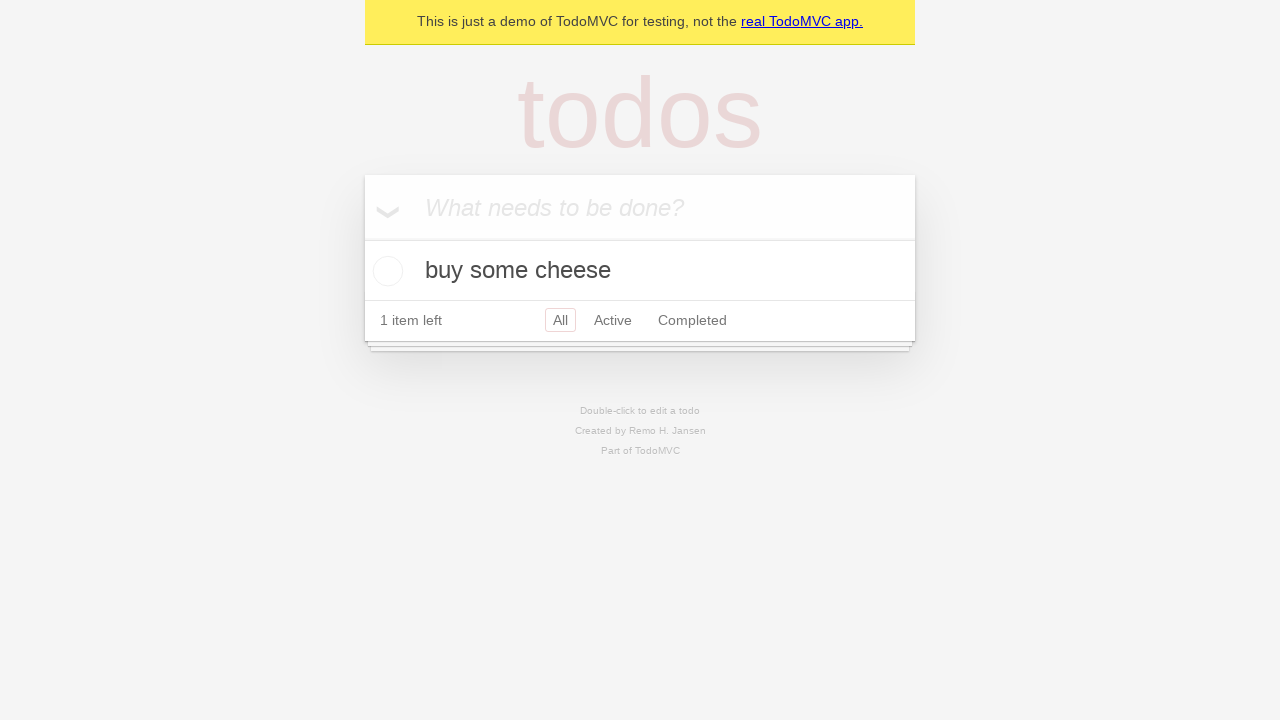

Filled todo input with 'feed the cat' on internal:attr=[placeholder="What needs to be done?"i]
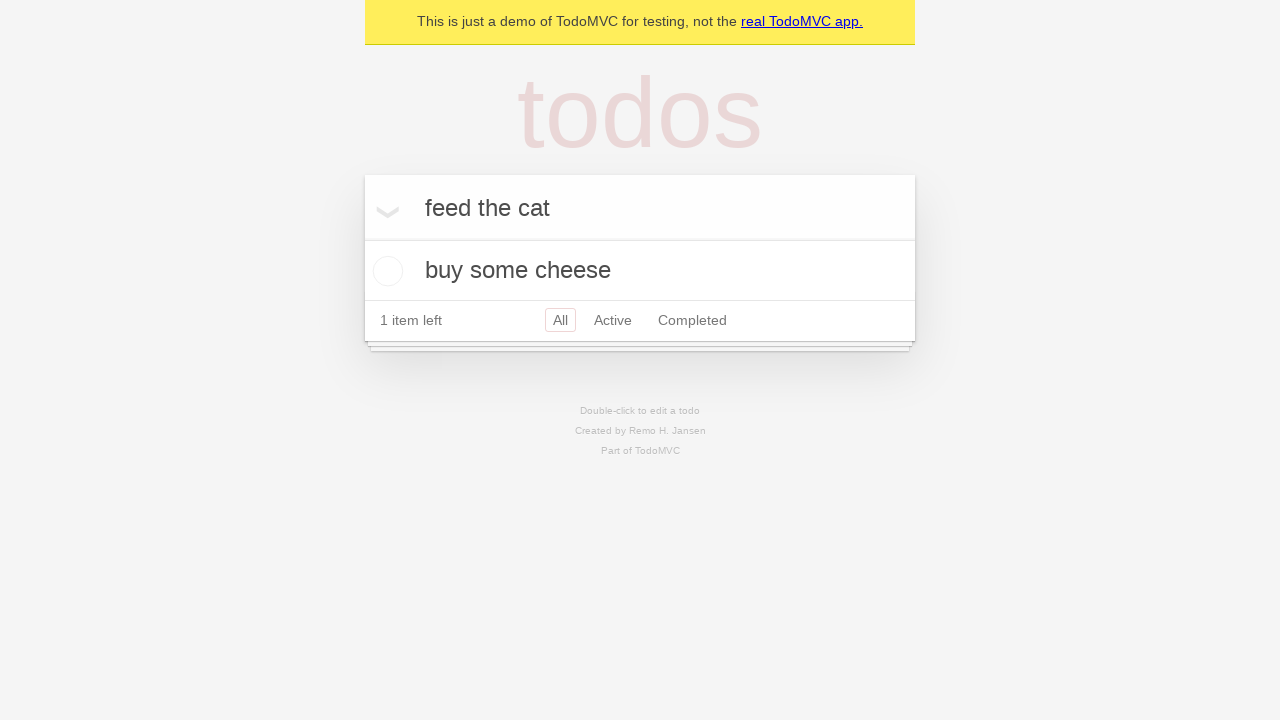

Pressed Enter to create todo item 'feed the cat' on internal:attr=[placeholder="What needs to be done?"i]
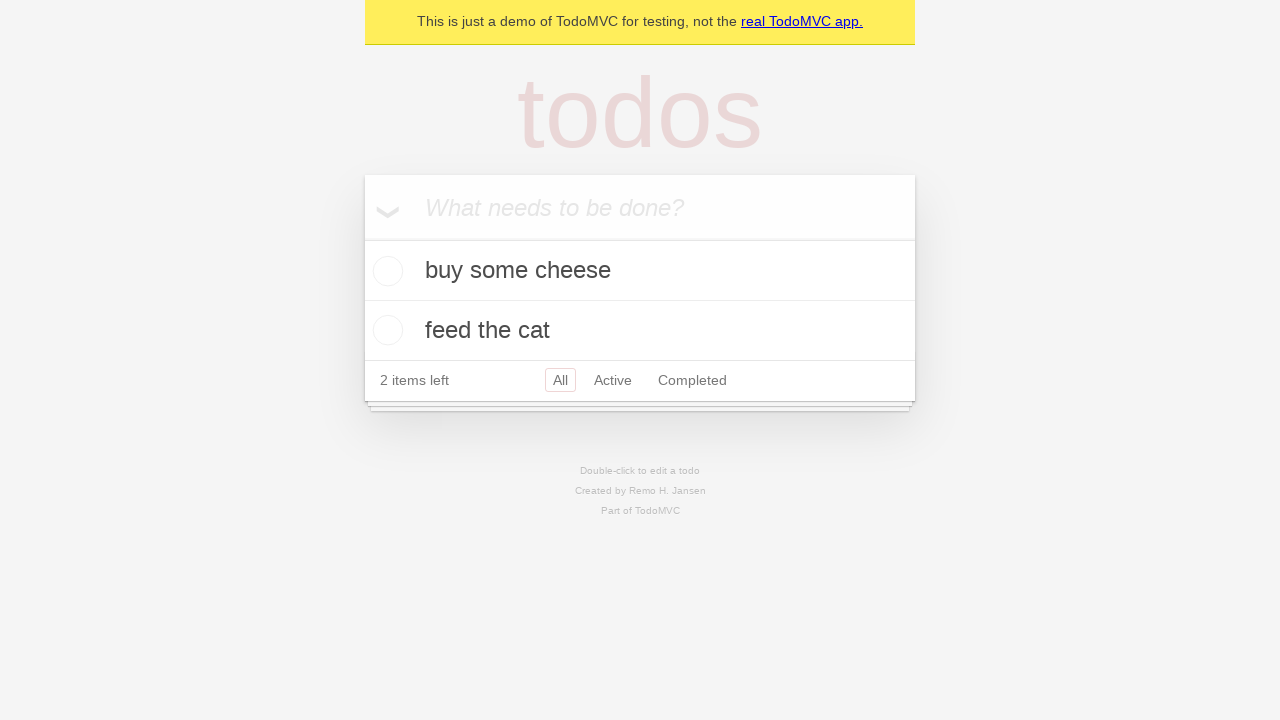

Waited for second todo item to appear
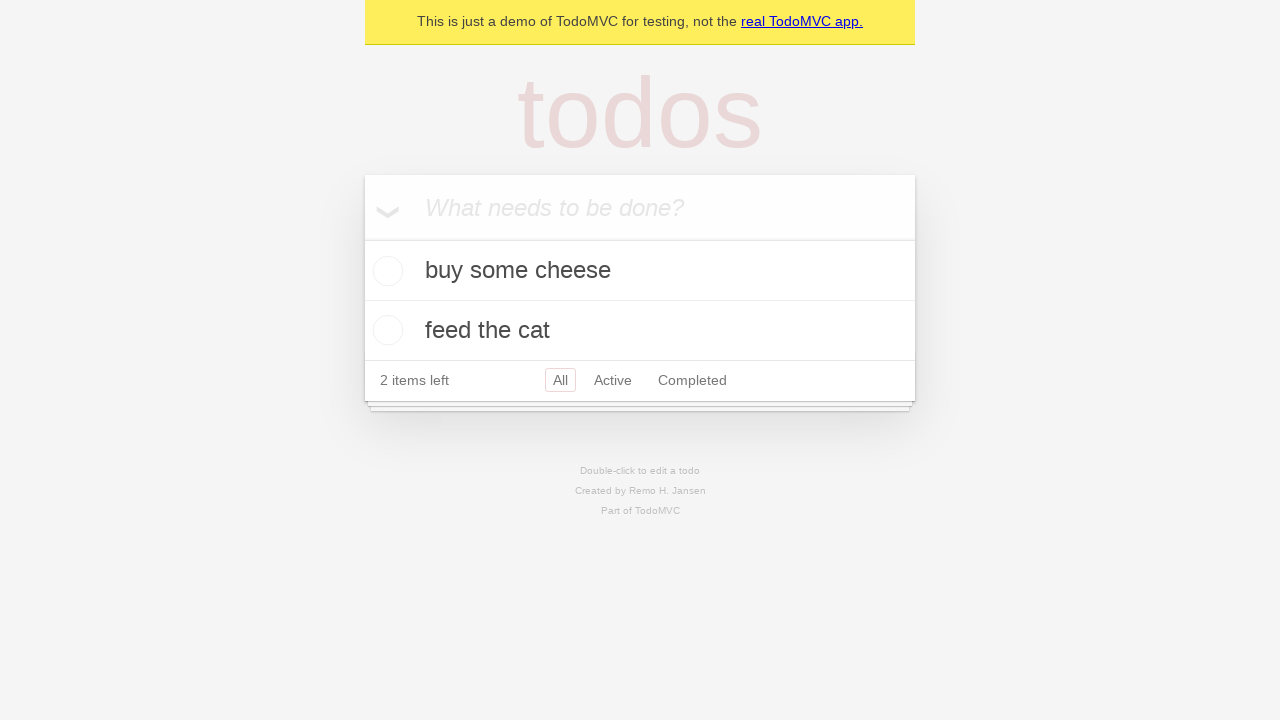

Located first todo item
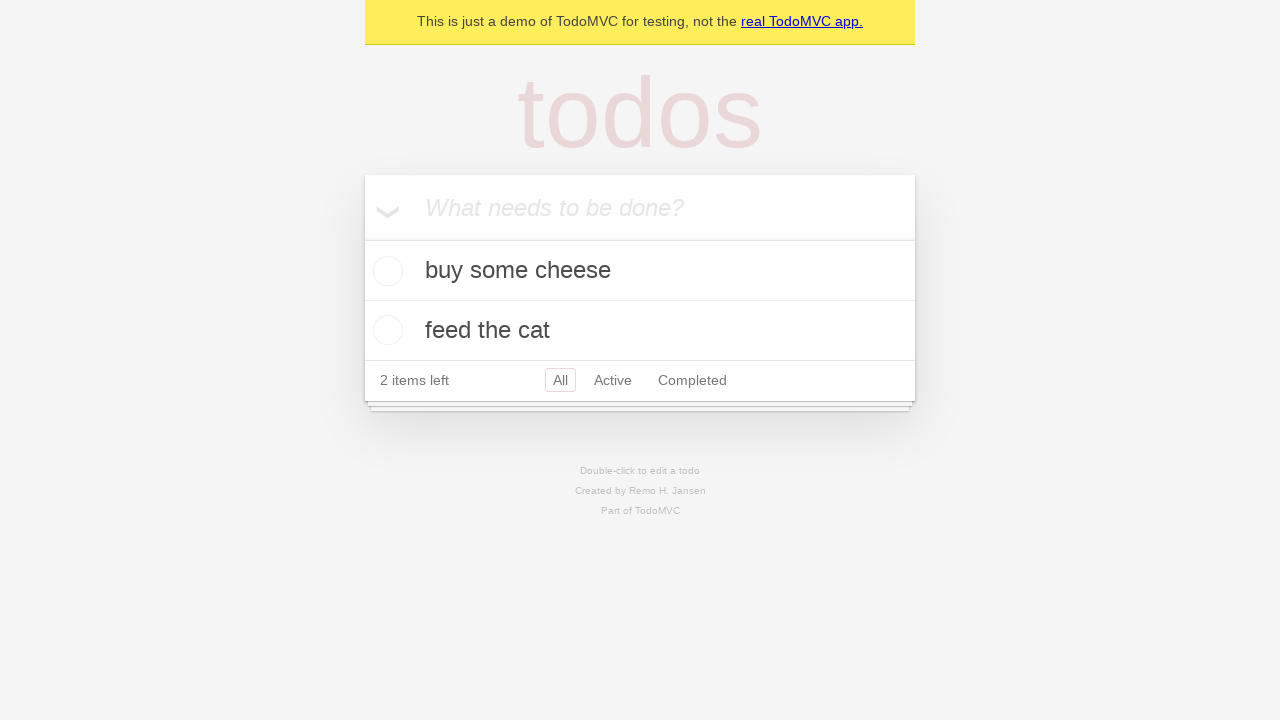

Checked the first todo item 'buy some cheese' at (385, 271) on [data-testid='todo-item'] >> nth=0 >> internal:role=checkbox
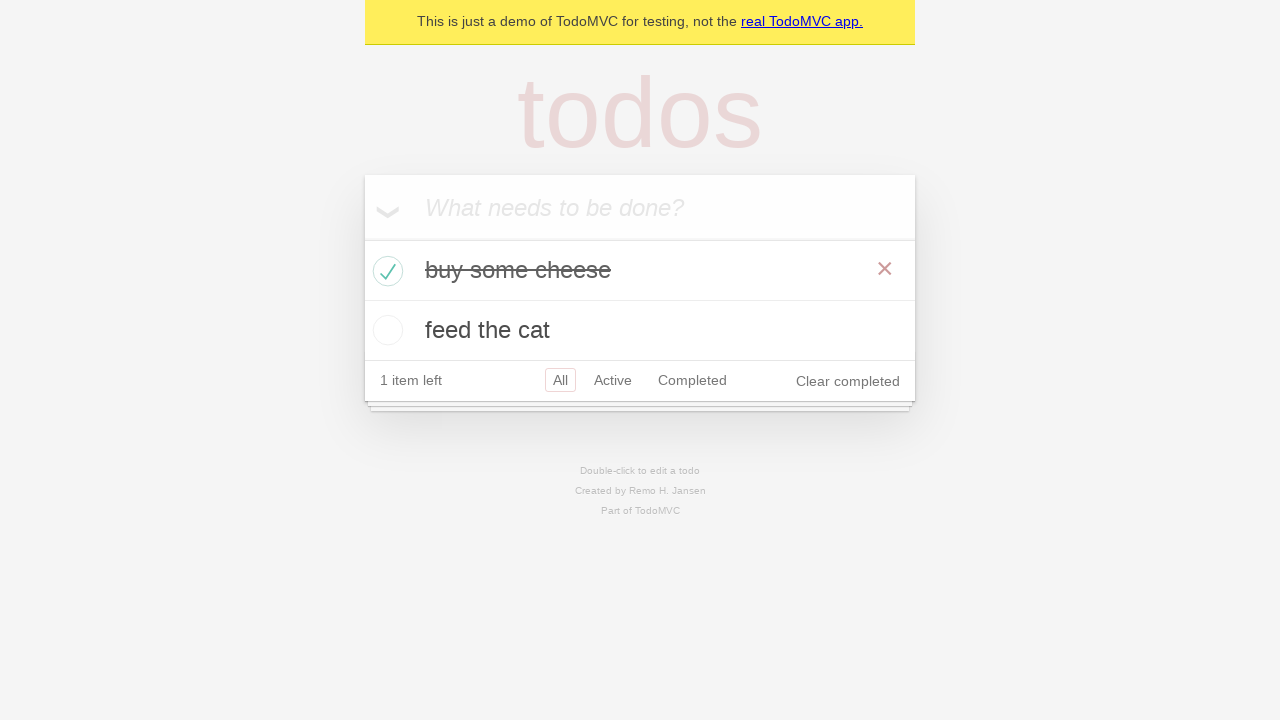

Located second todo item
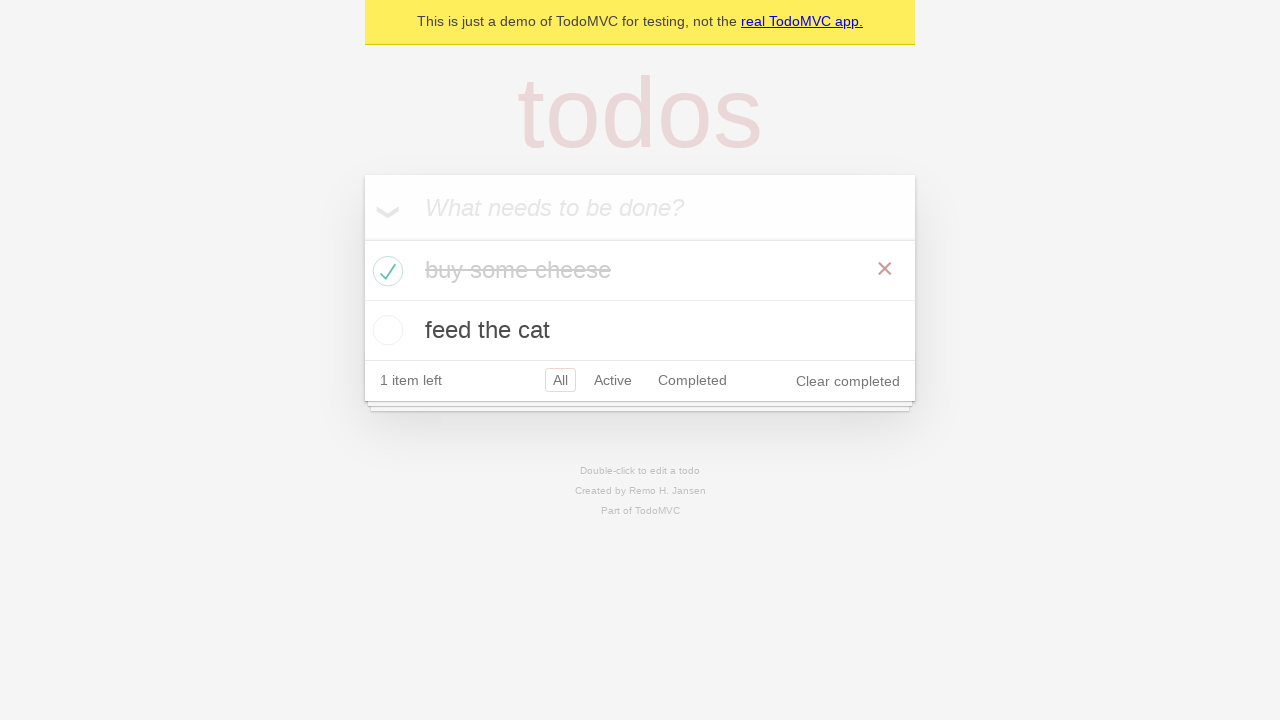

Checked the second todo item 'feed the cat' at (385, 330) on [data-testid='todo-item'] >> nth=1 >> internal:role=checkbox
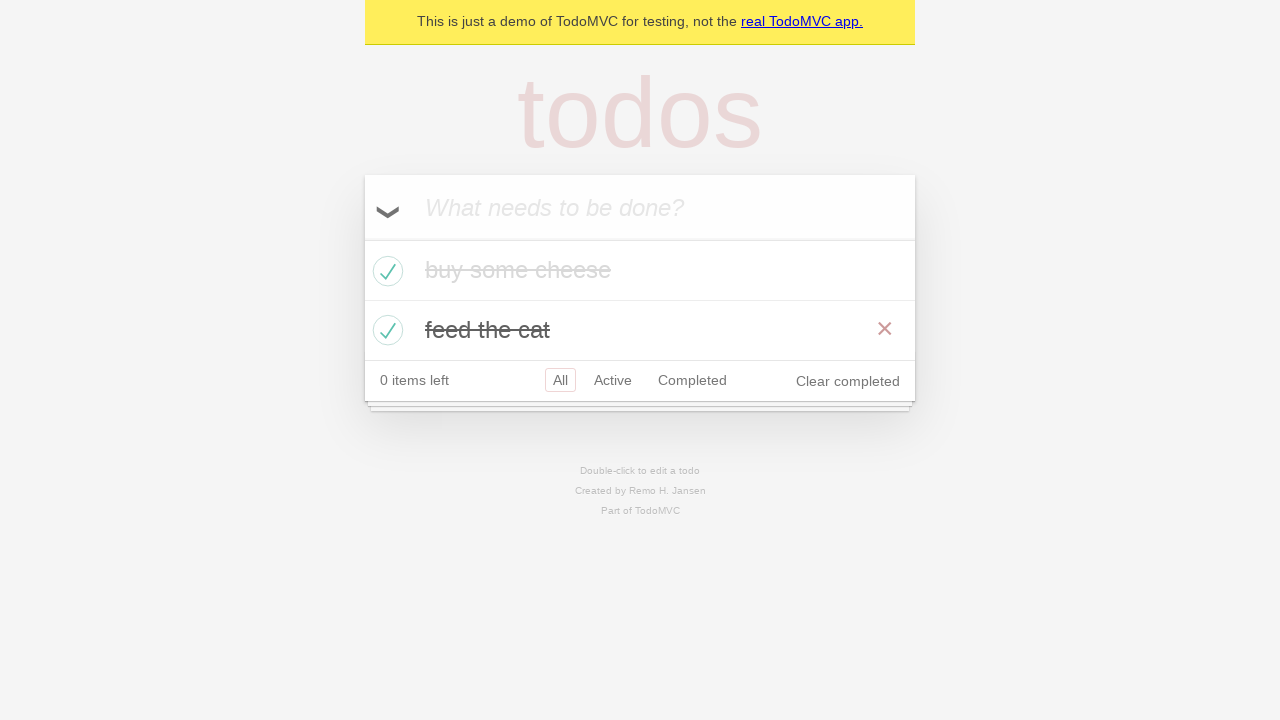

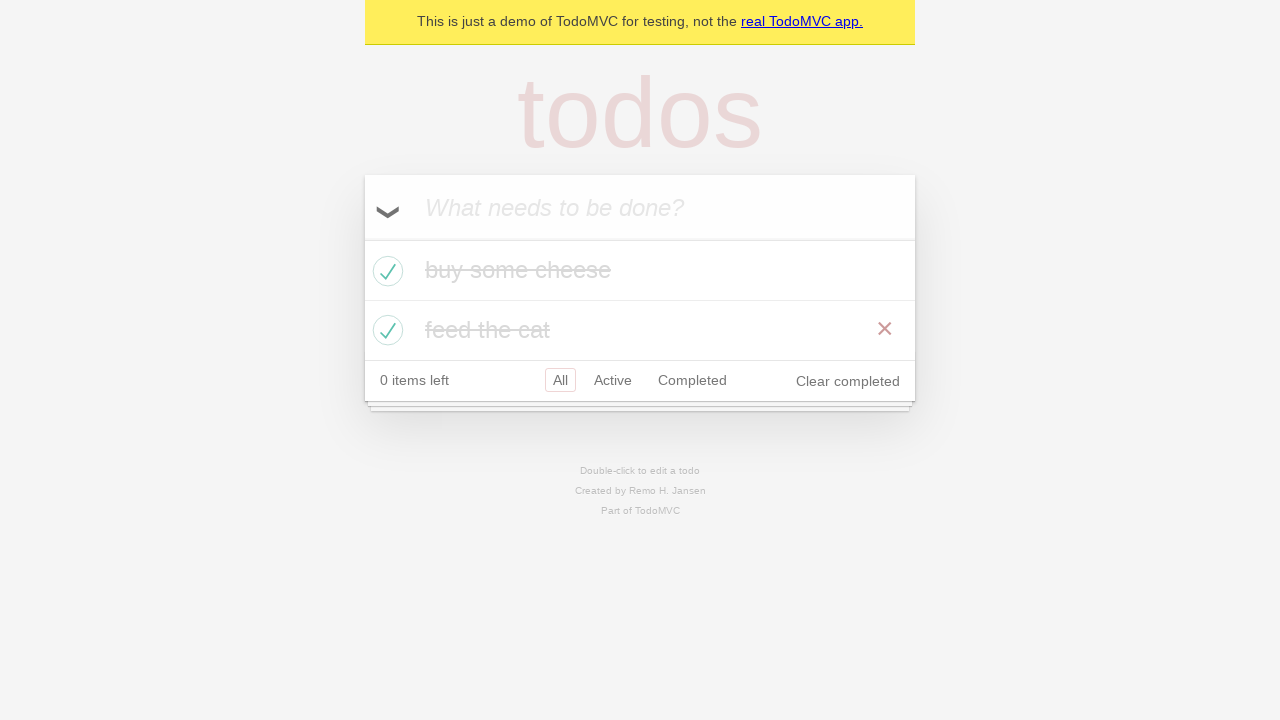